Tests JavaScript alert handling by clicking buttons that trigger JS Alert, JS Confirm, and JS Prompt dialogs, then accepting them and verifying the result messages

Starting URL: https://the-internet.herokuapp.com/javascript_alerts

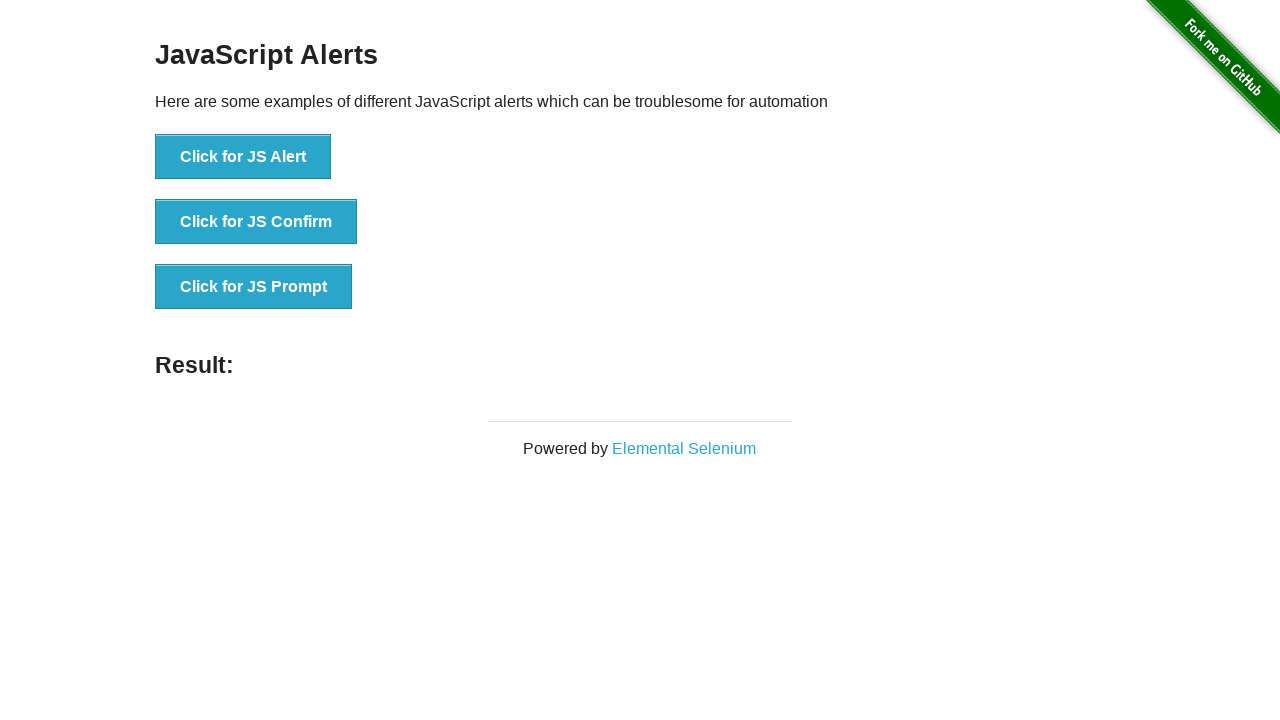

Set up dialog handler to accept JS Alert
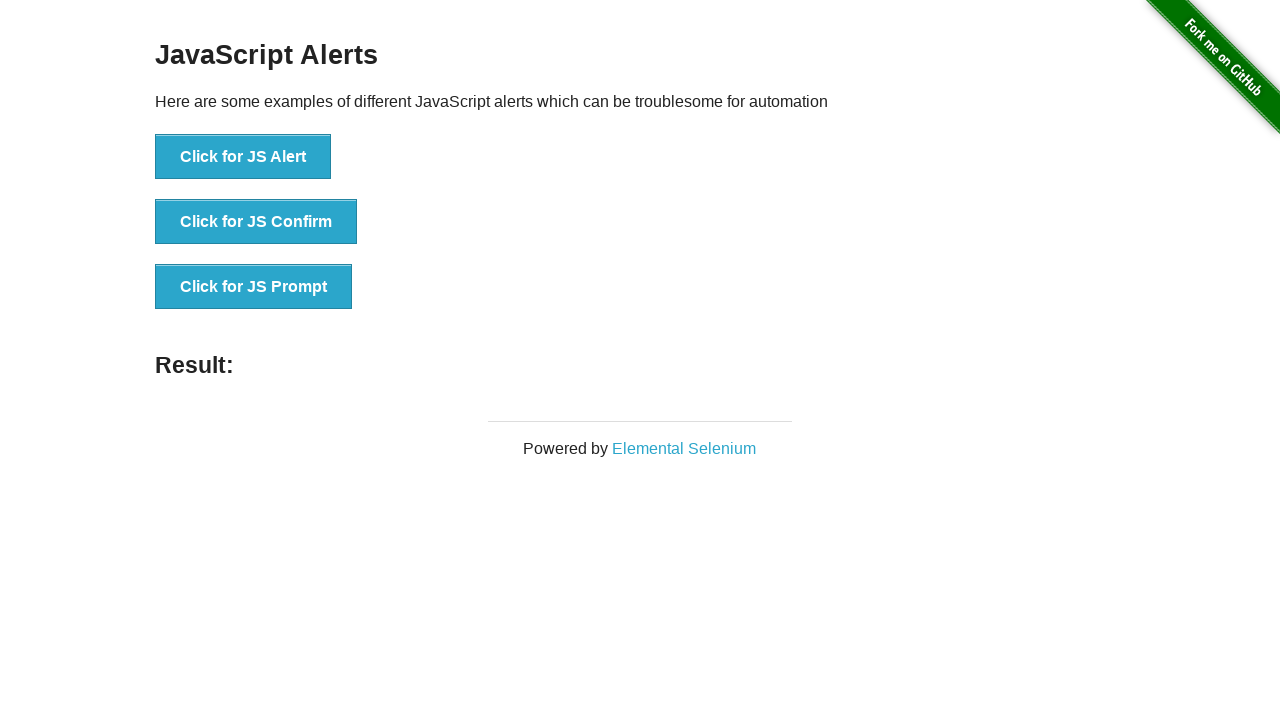

Clicked JS Alert button at (243, 157) on xpath=//li/button[contains(text(),'JS Alert')]
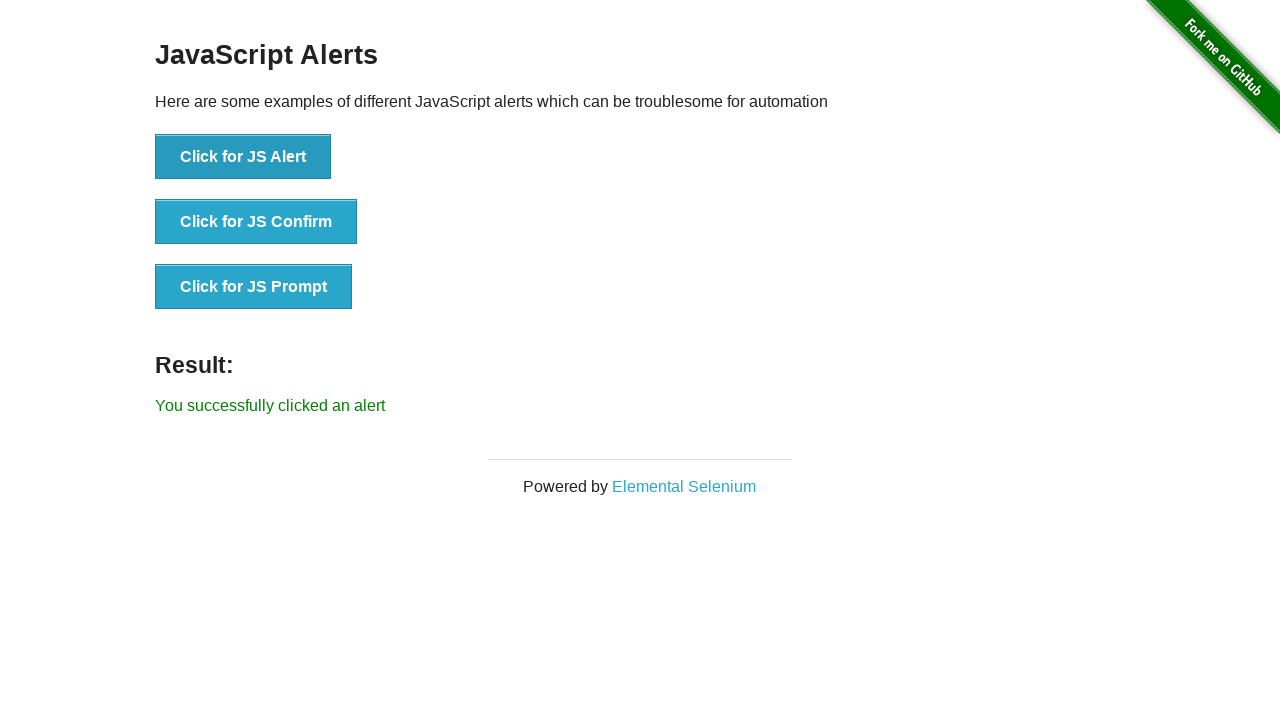

Verified JS Alert result message appeared
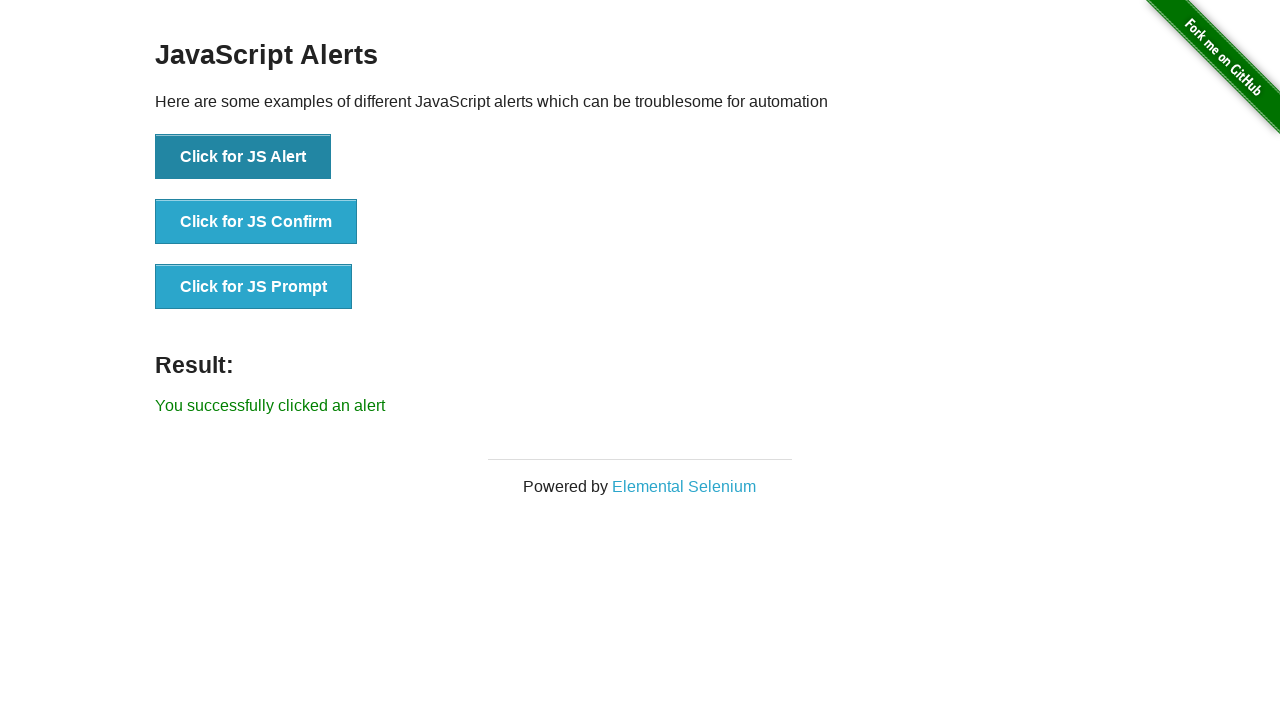

Set up dialog handler to accept JS Confirm
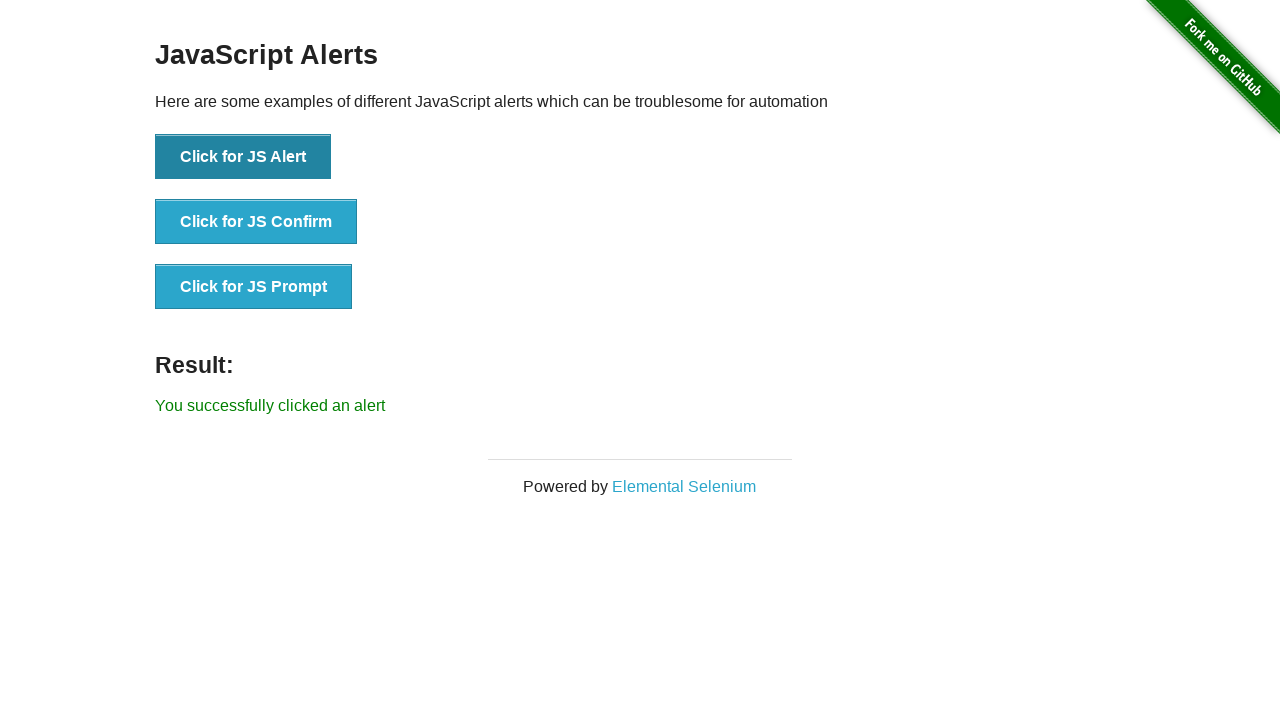

Clicked JS Confirm button at (256, 222) on xpath=//li/button[contains(text(),'JS Confirm')]
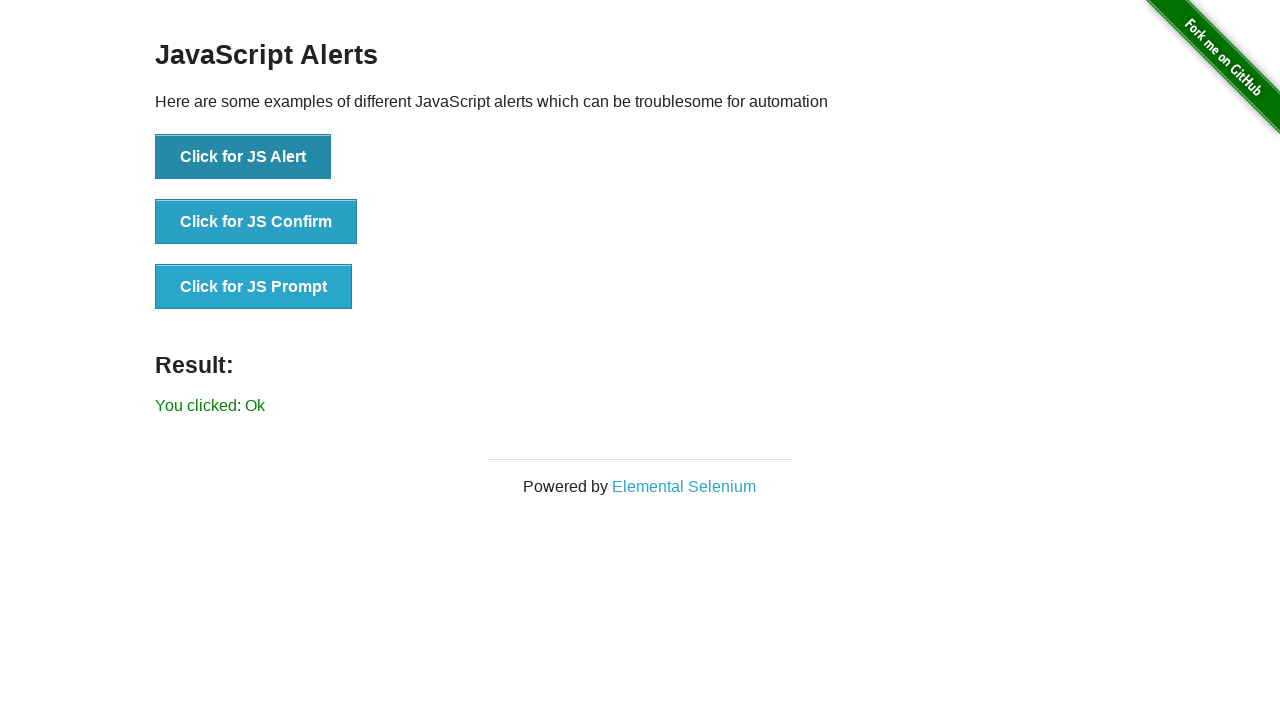

Verified JS Confirm result message appeared
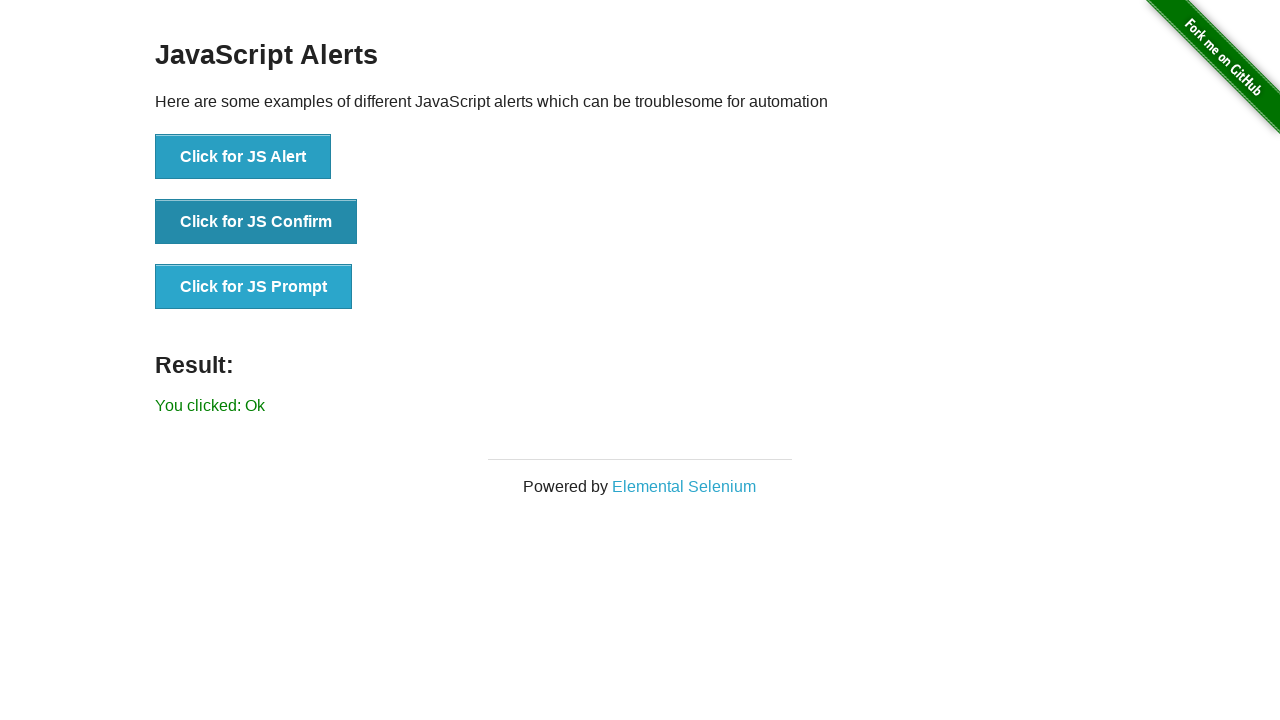

Set up dialog handler to accept JS Prompt with text 'Clicked'
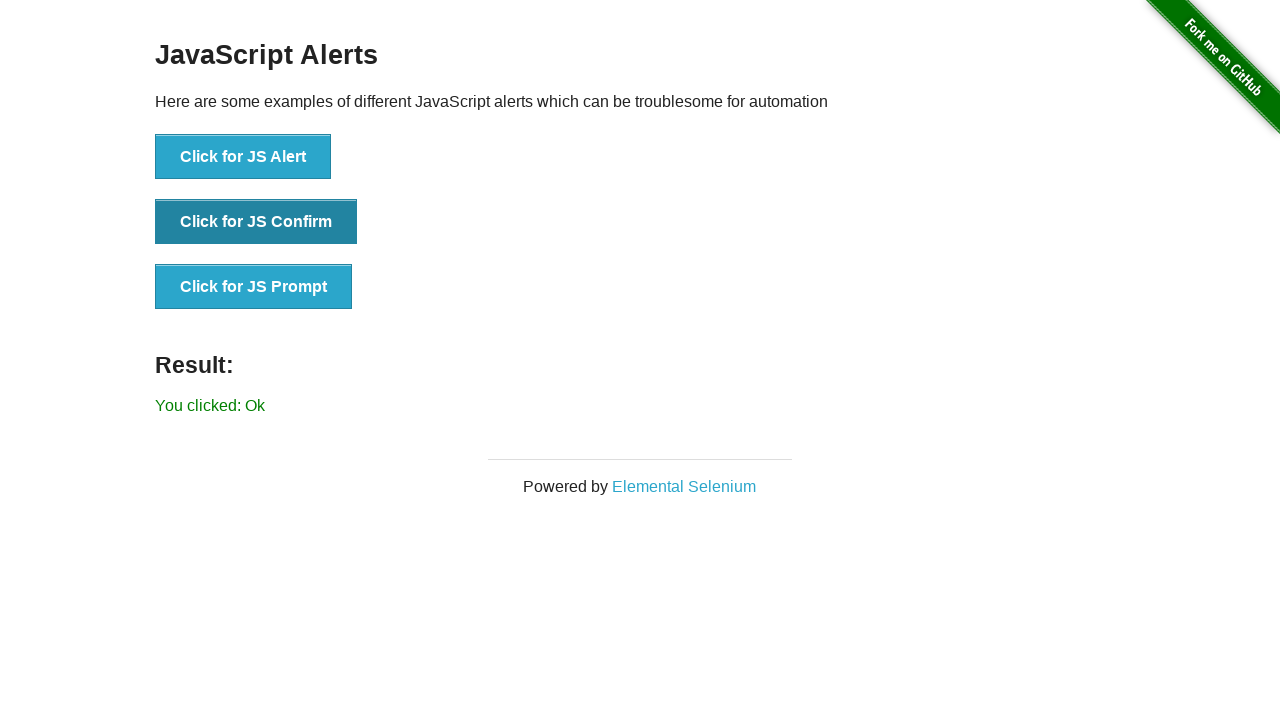

Clicked JS Prompt button at (254, 287) on xpath=//li/button[contains(text(),'JS Prompt')]
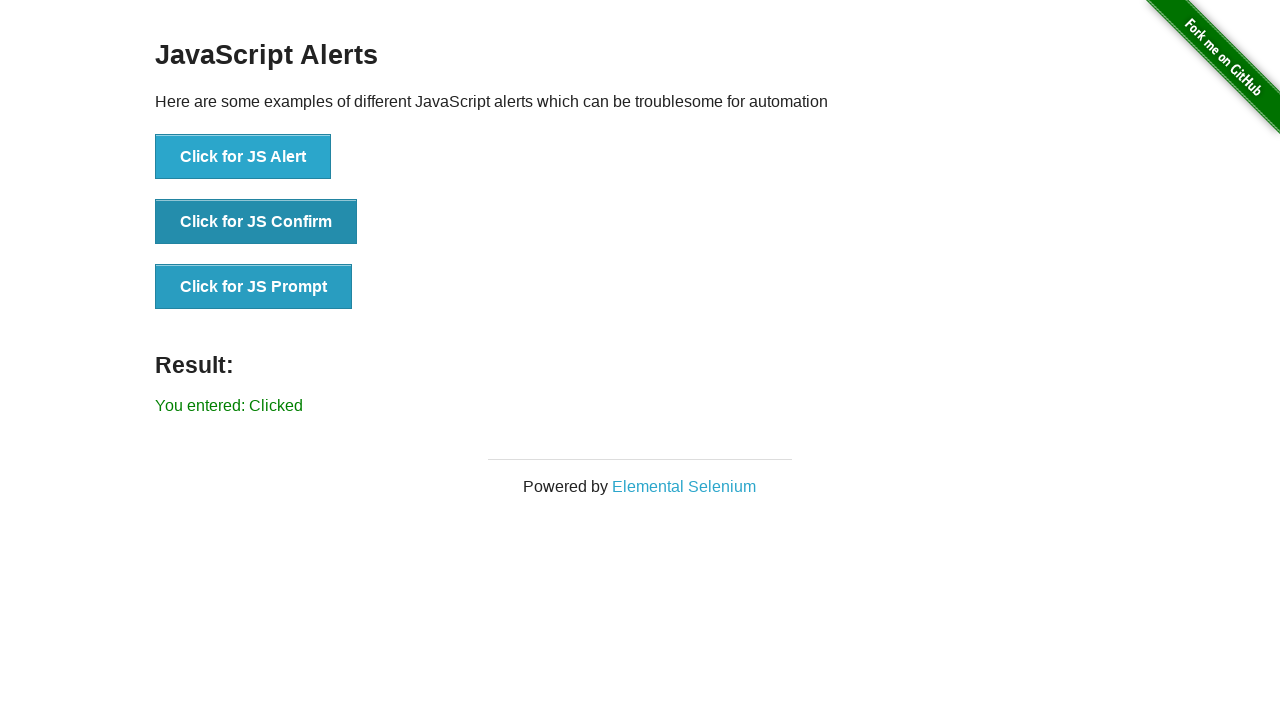

Verified JS Prompt result message appeared with user input
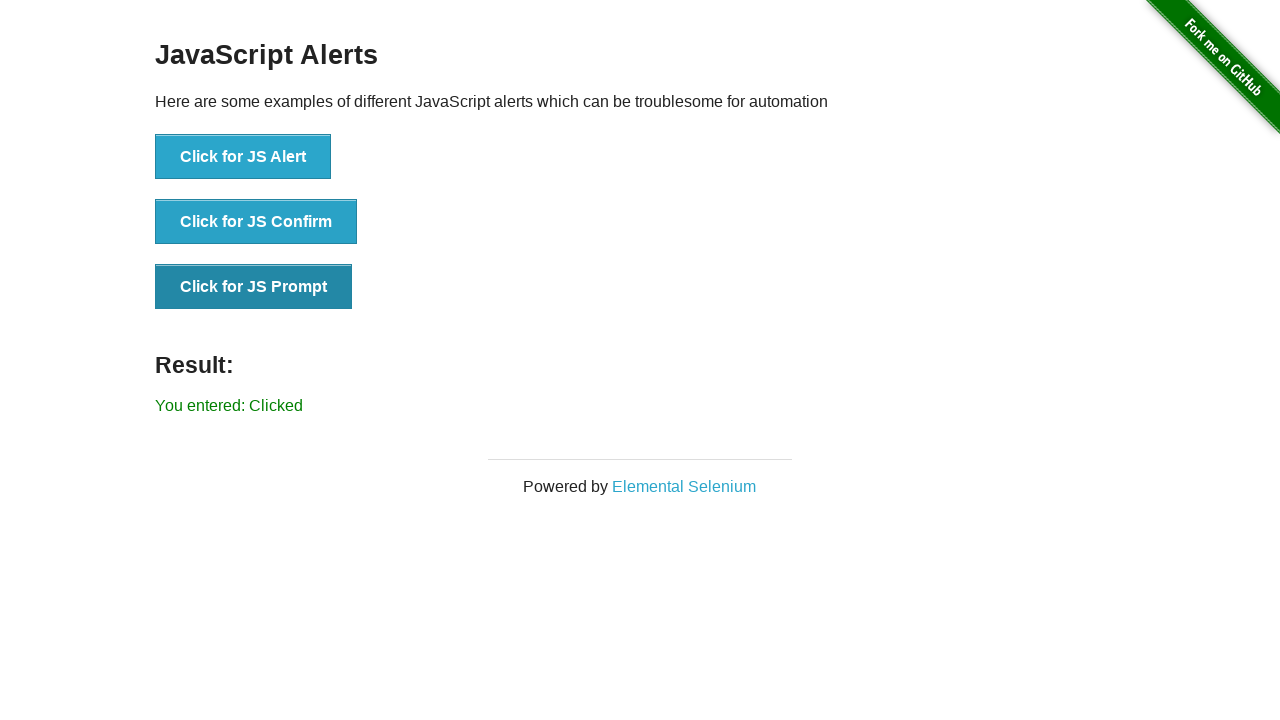

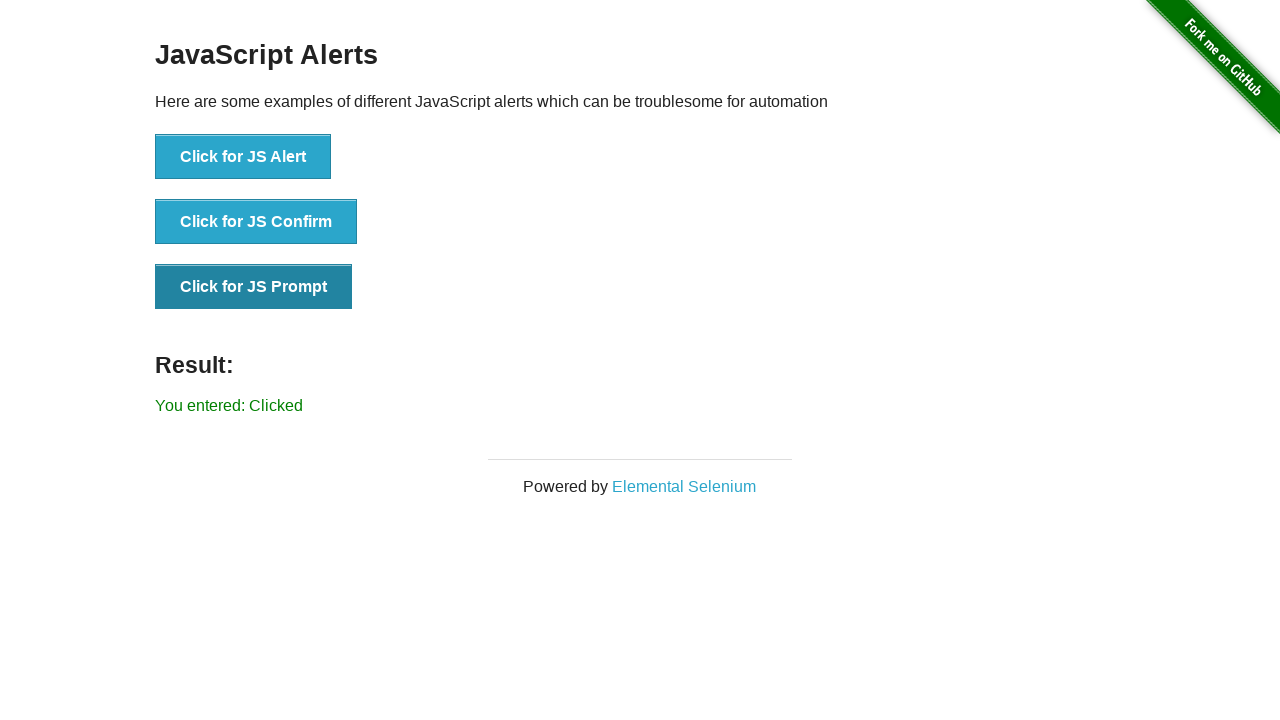